Navigates to Spotify homepage and verifies the page title is displayed correctly

Starting URL: https://www.spotify.com

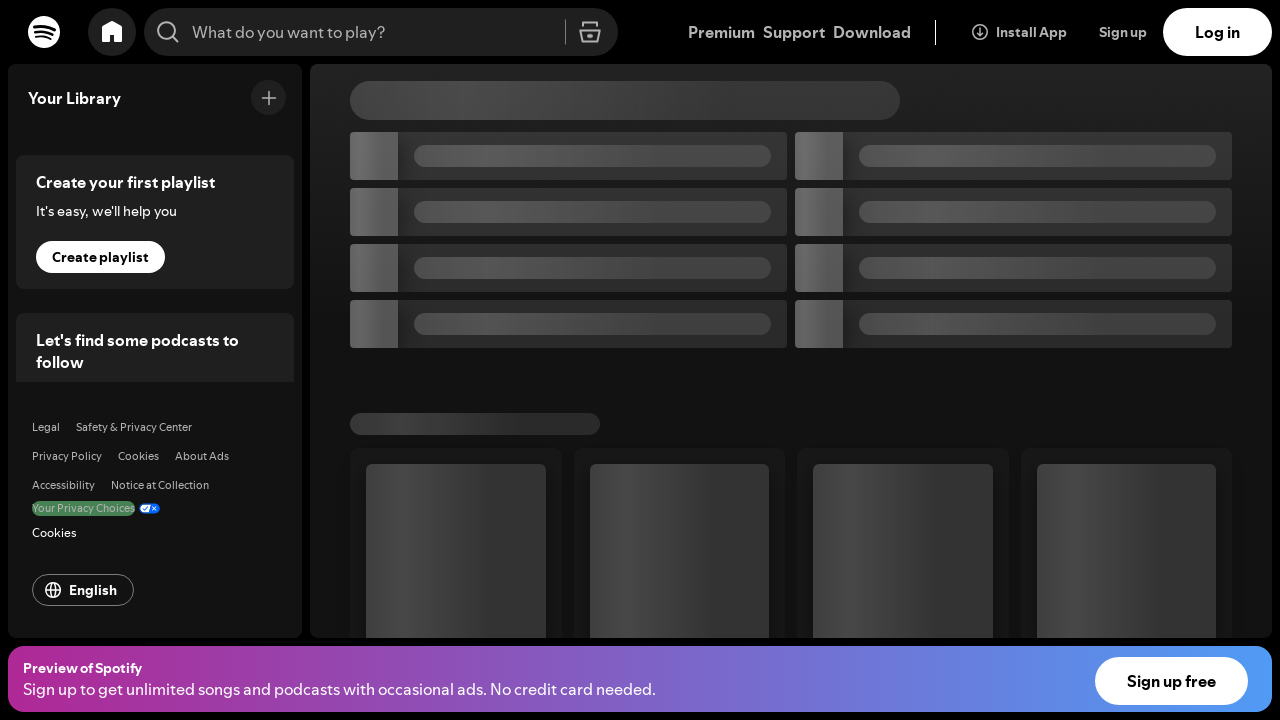

Navigated to Spotify homepage
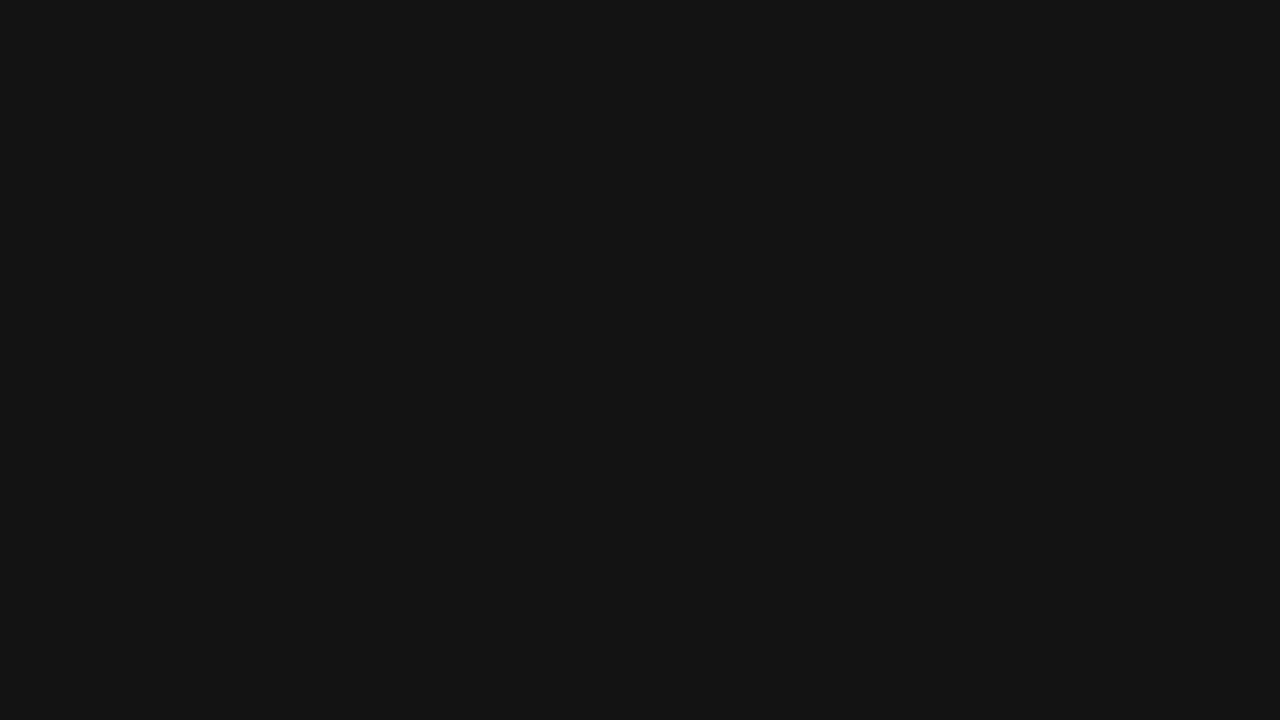

Page DOM content loaded
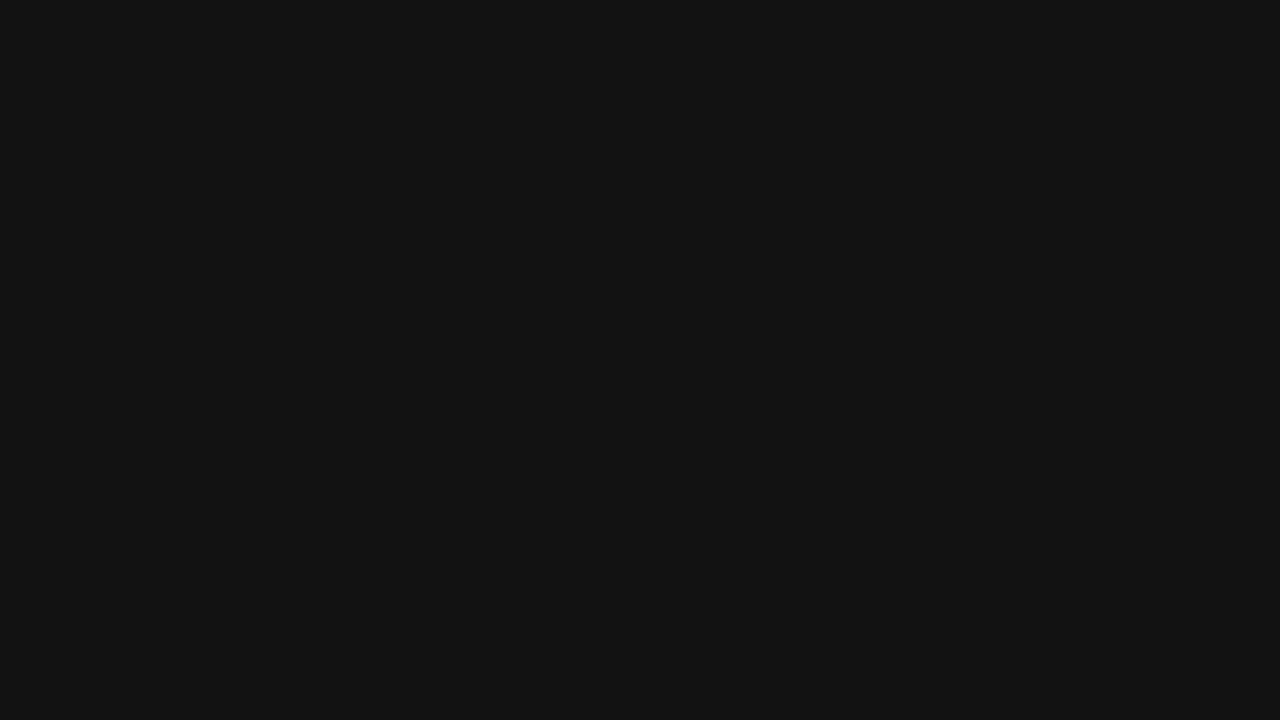

Retrieved page title: 'Spotify - Web Player: Music for everyone'
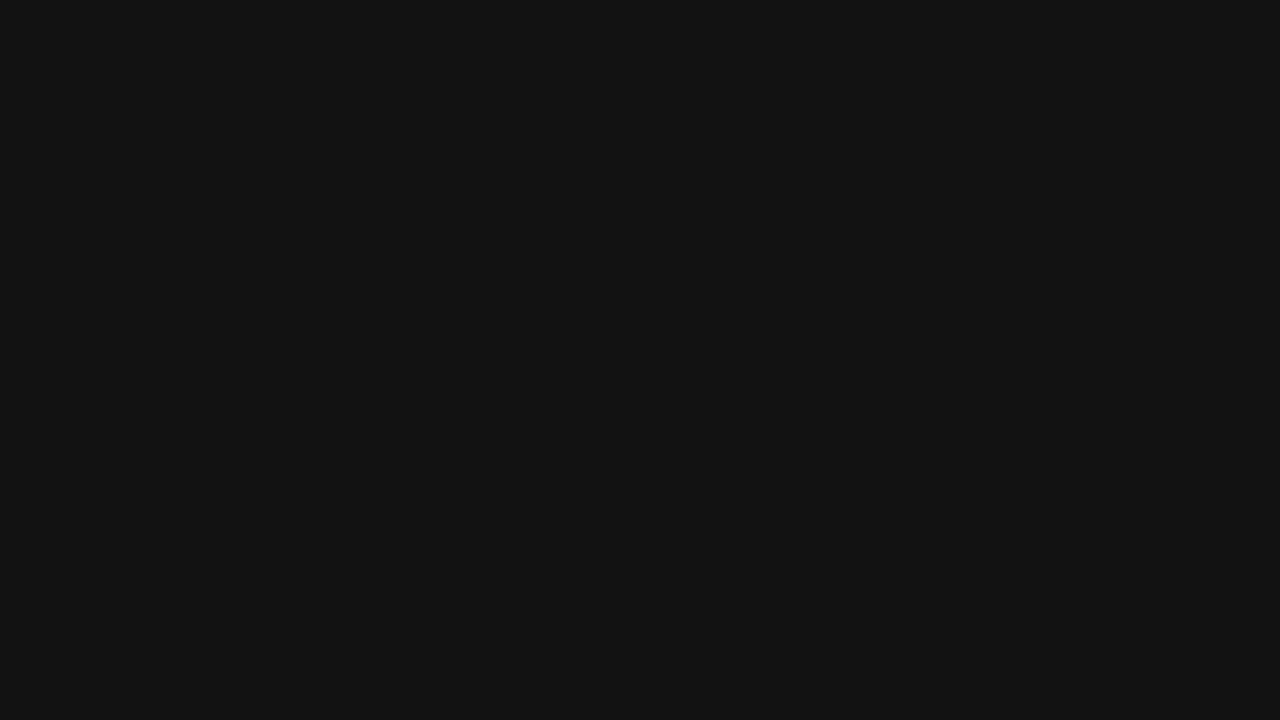

Verified page title contains 'Spotify'
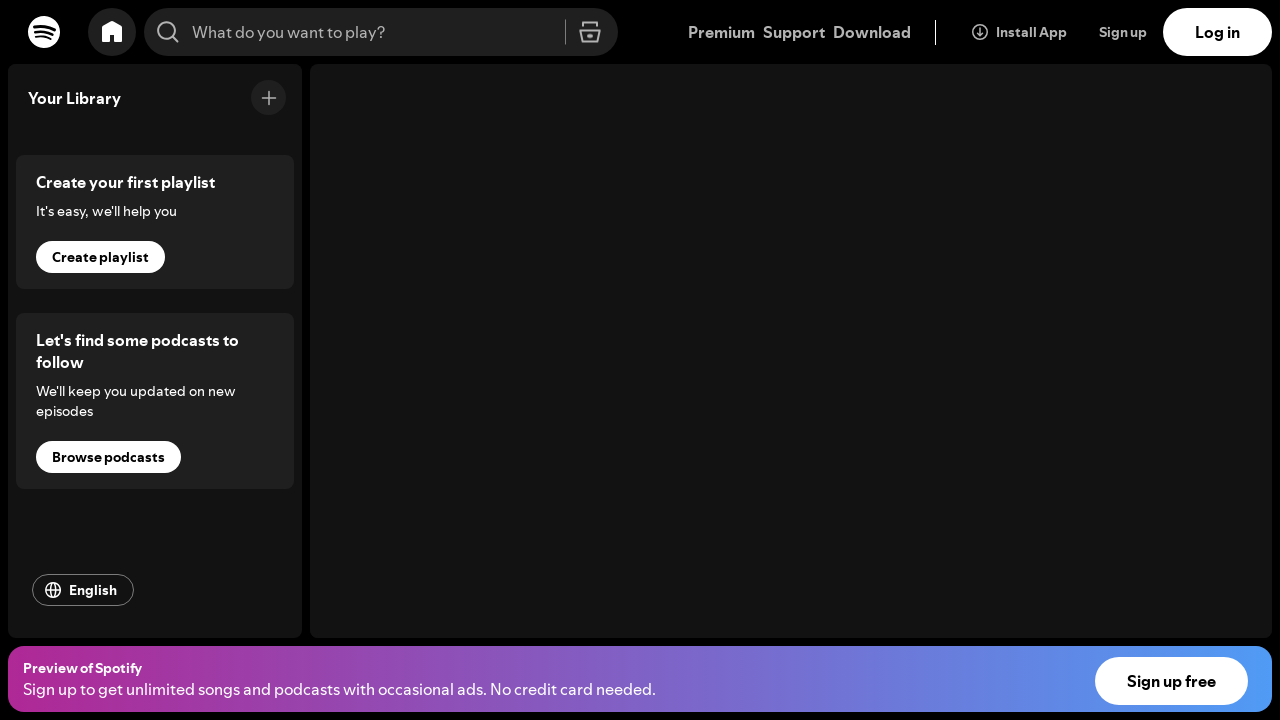

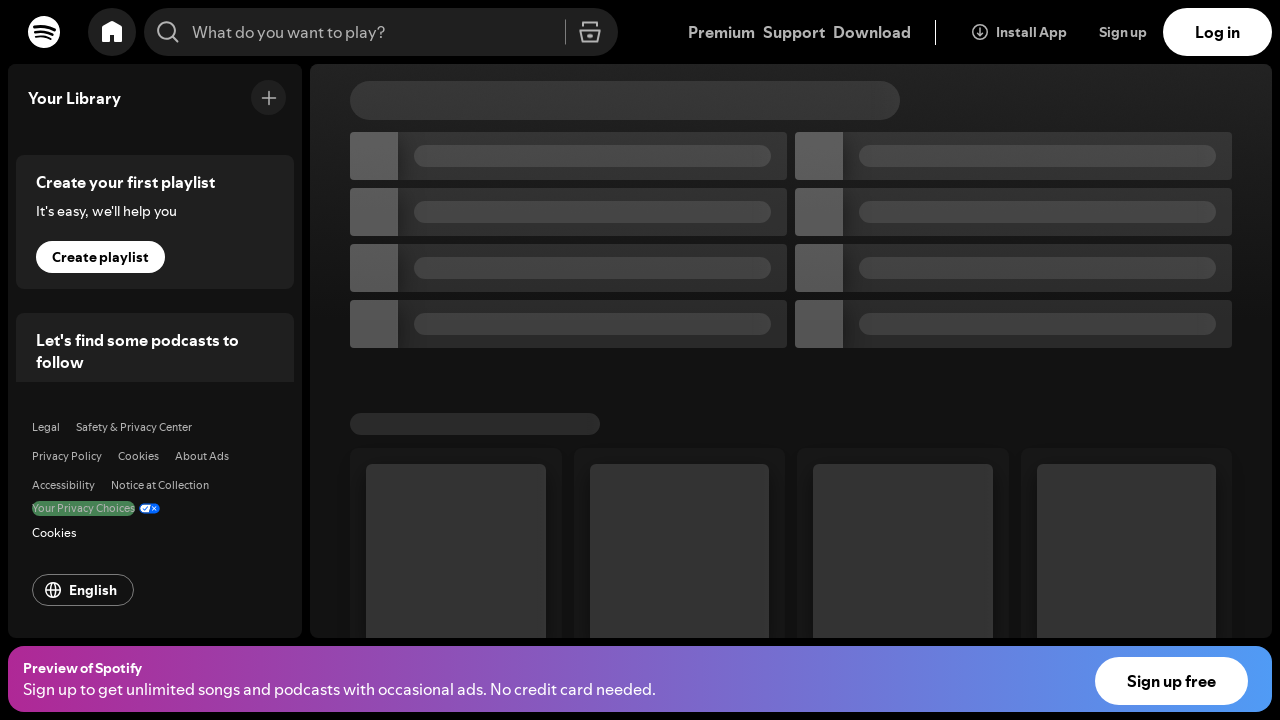